Performs a drag and drop action by offset from source element to target element position

Starting URL: https://crossbrowsertesting.github.io/drag-and-drop

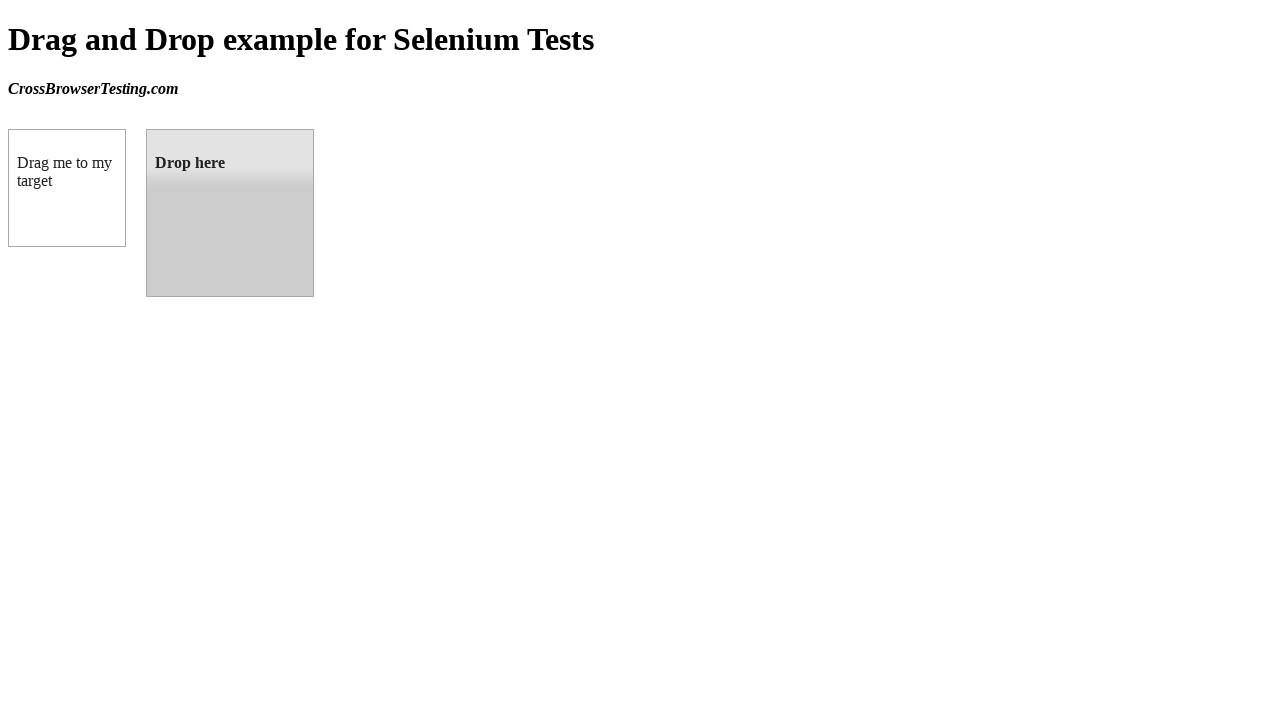

Located draggable source element
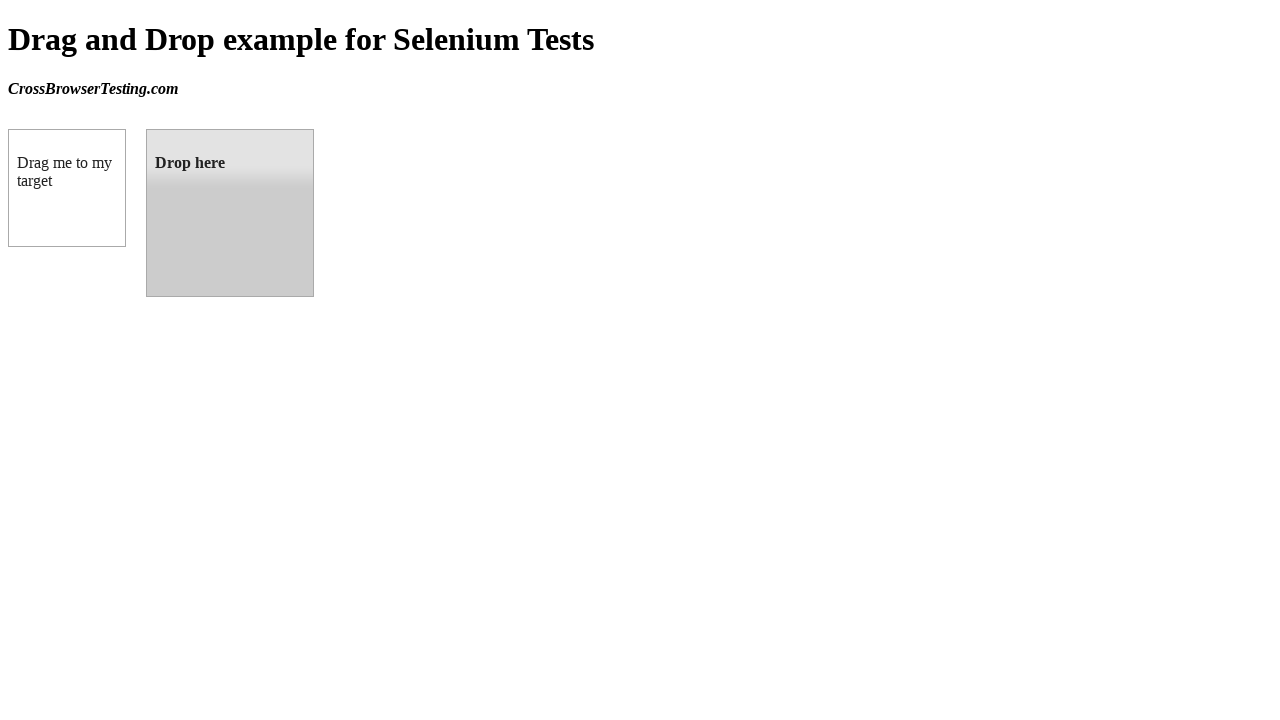

Located droppable target element
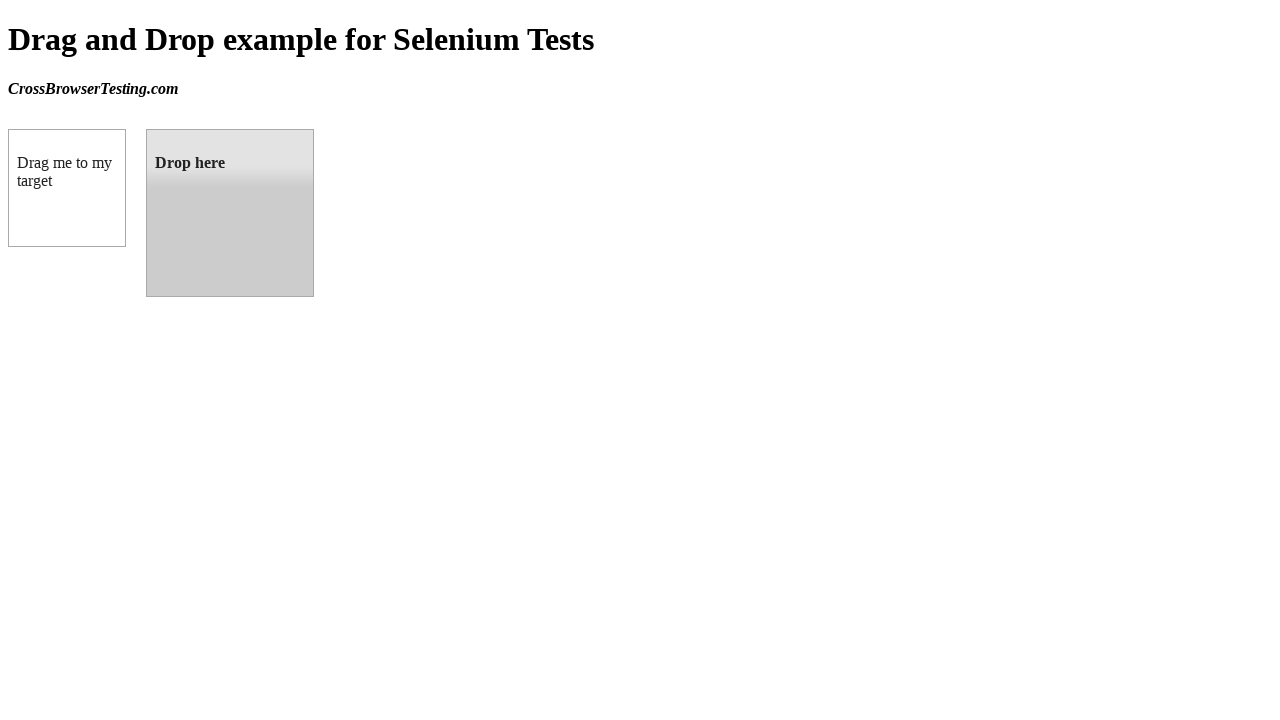

Retrieved bounding box coordinates of target element
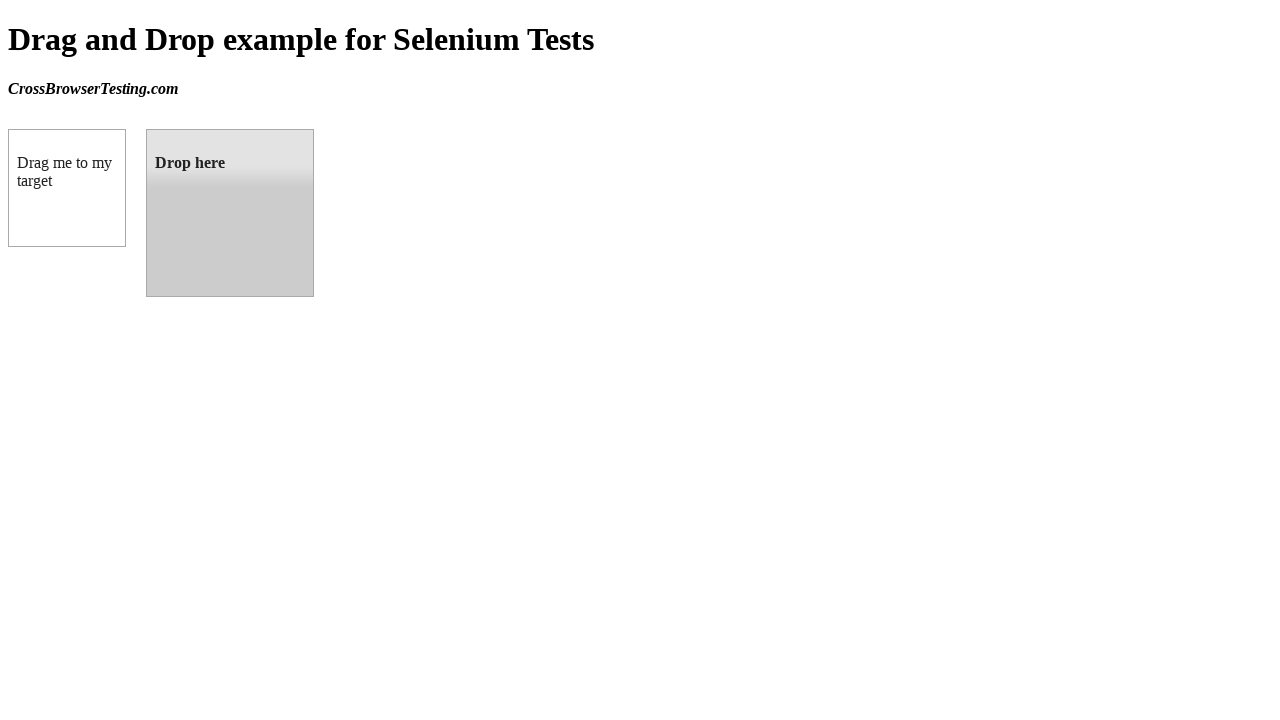

Performed drag and drop action from source to target element at (230, 213)
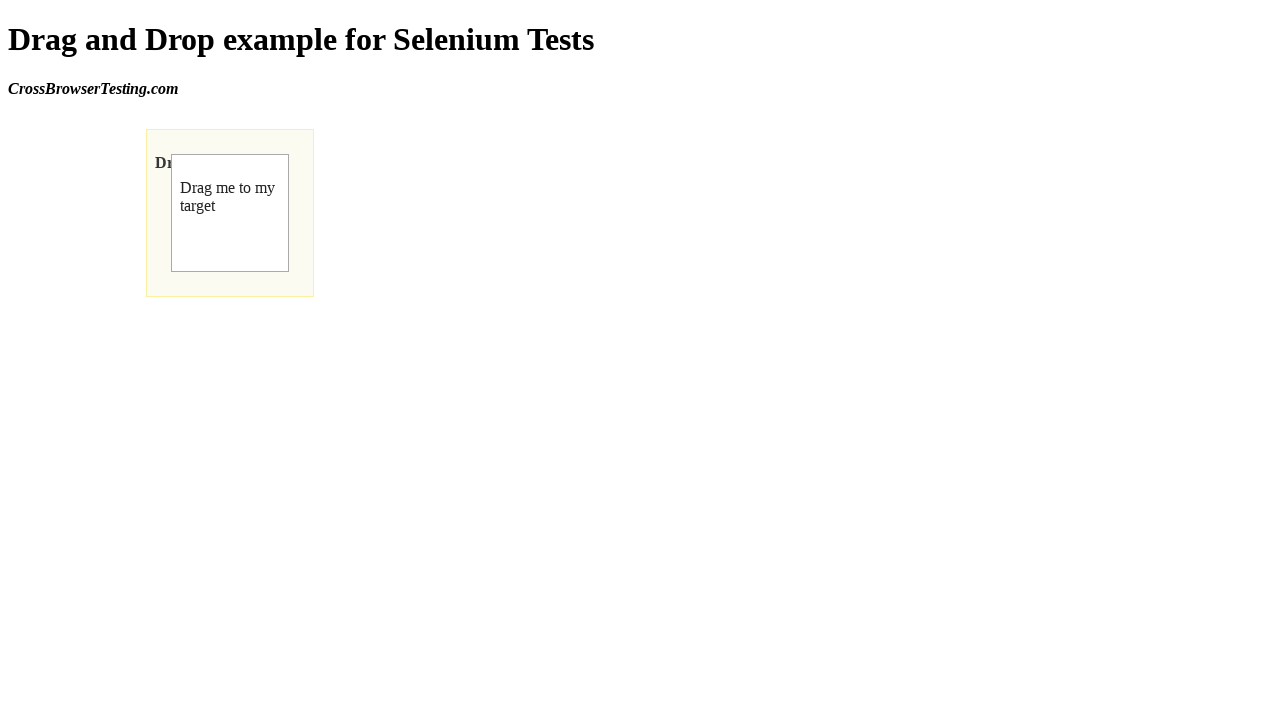

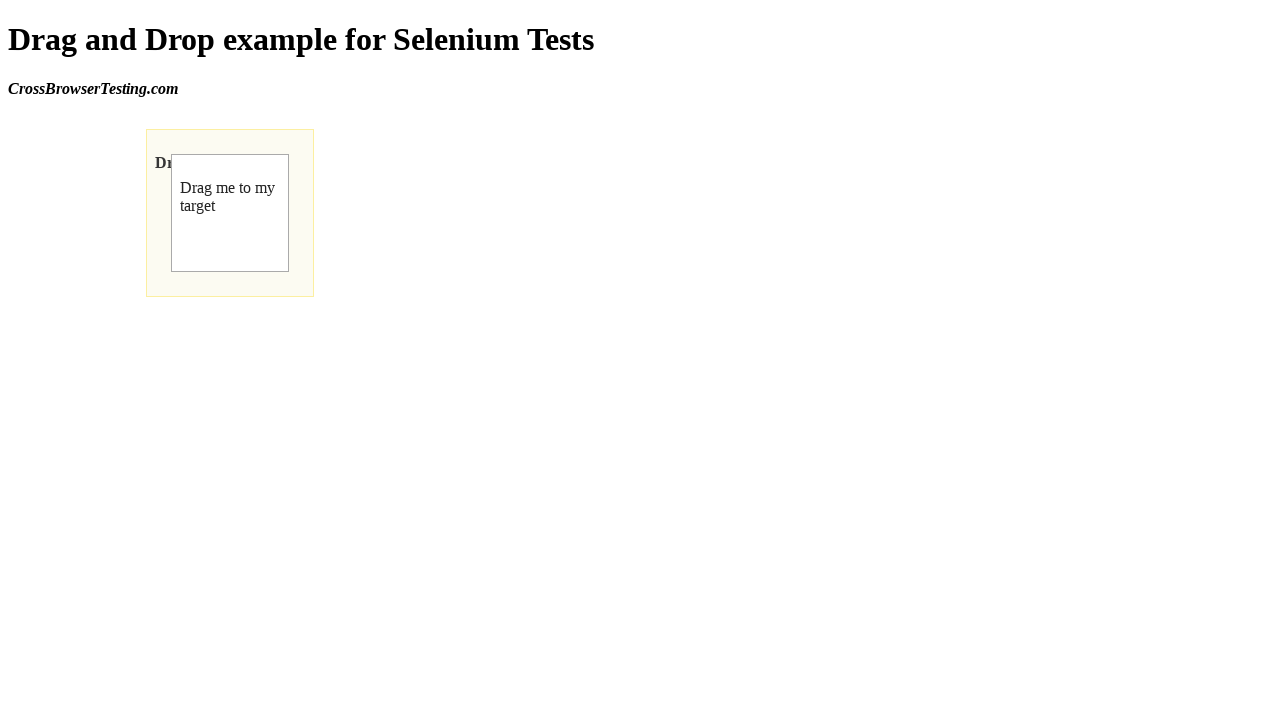